Tests interaction with an HTML table on a practice automation site by locating the table, counting rows and columns, and verifying table cell data is accessible.

Starting URL: https://testautomationpractice.blogspot.com/

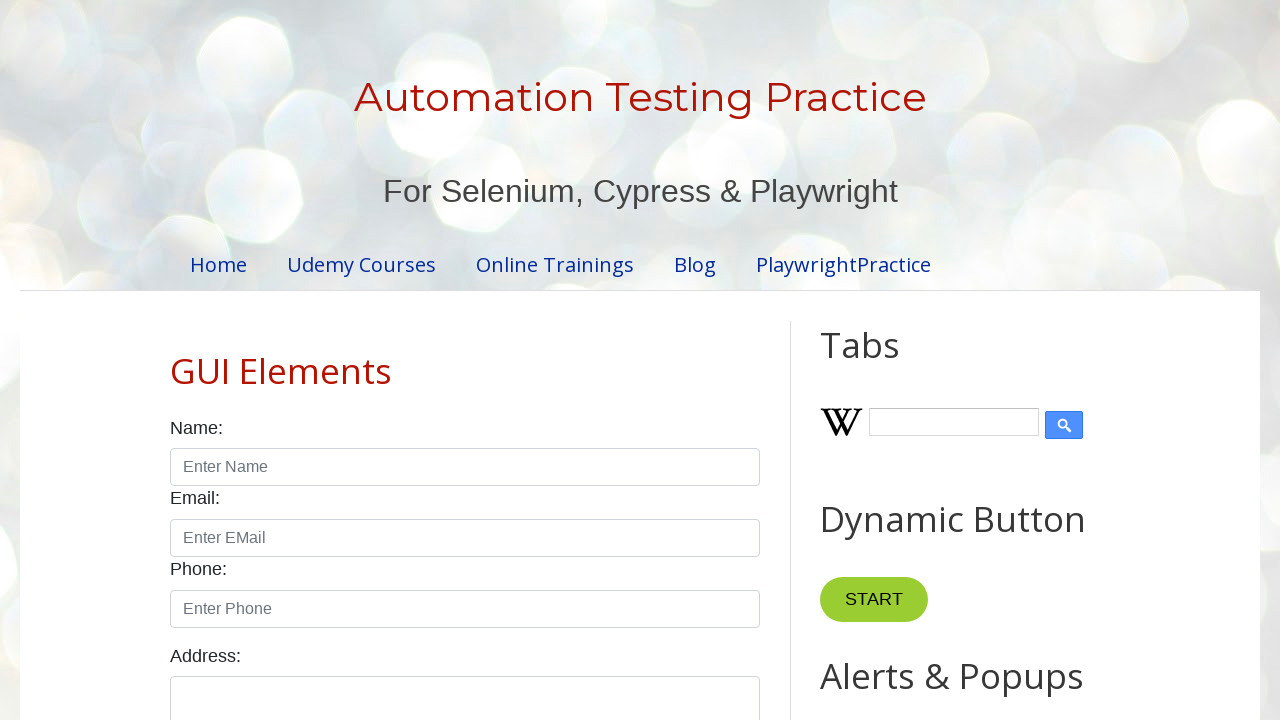

Waited for BookTable to be visible
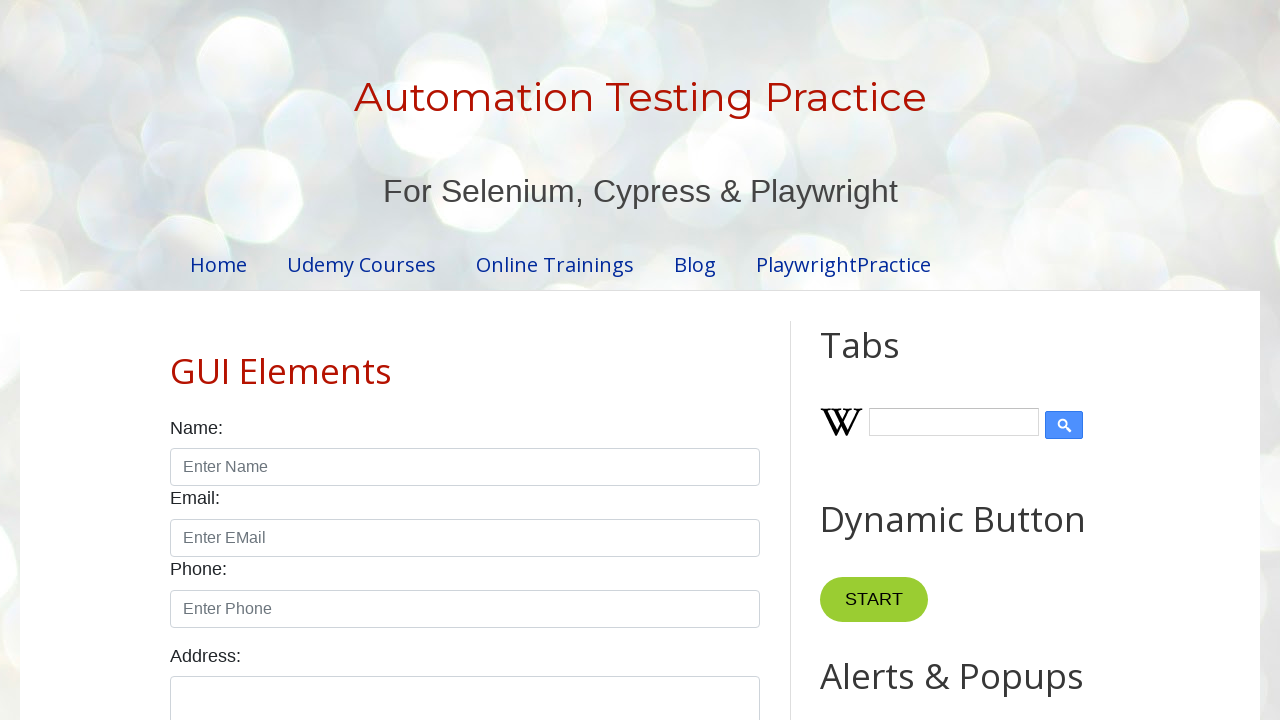

Counted table rows: 7 total rows found
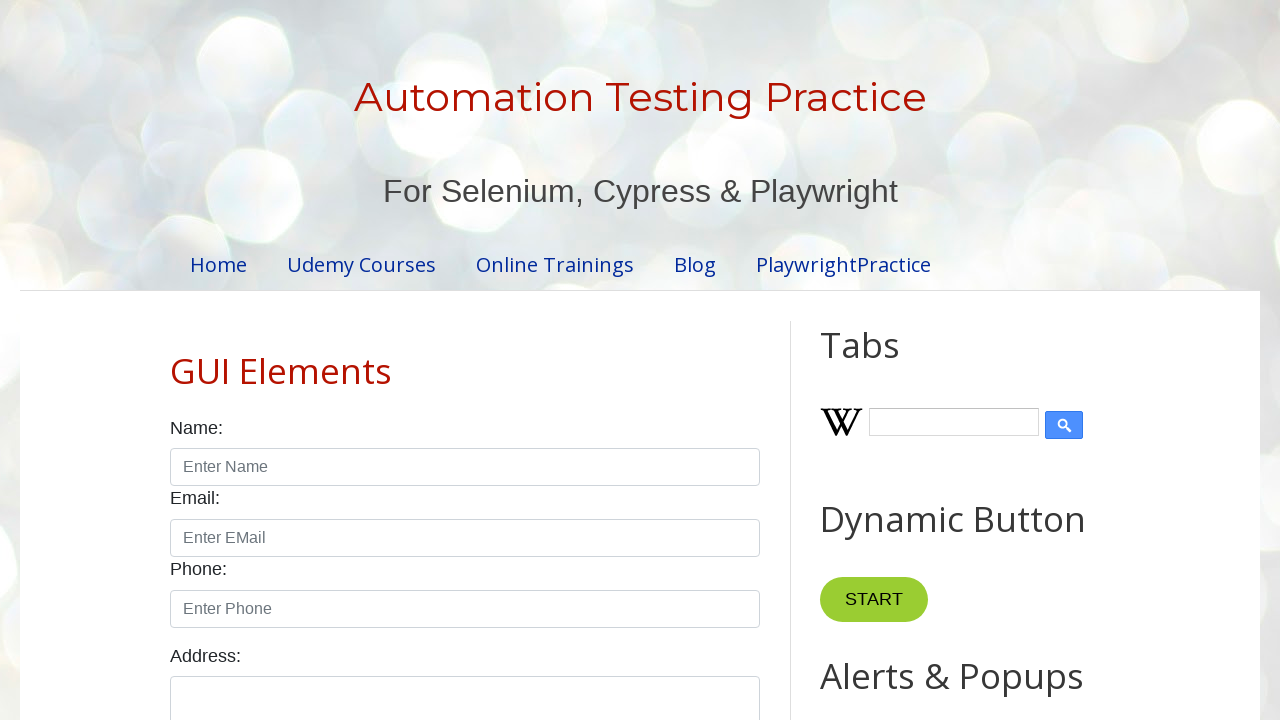

Counted table columns: 4 total columns found
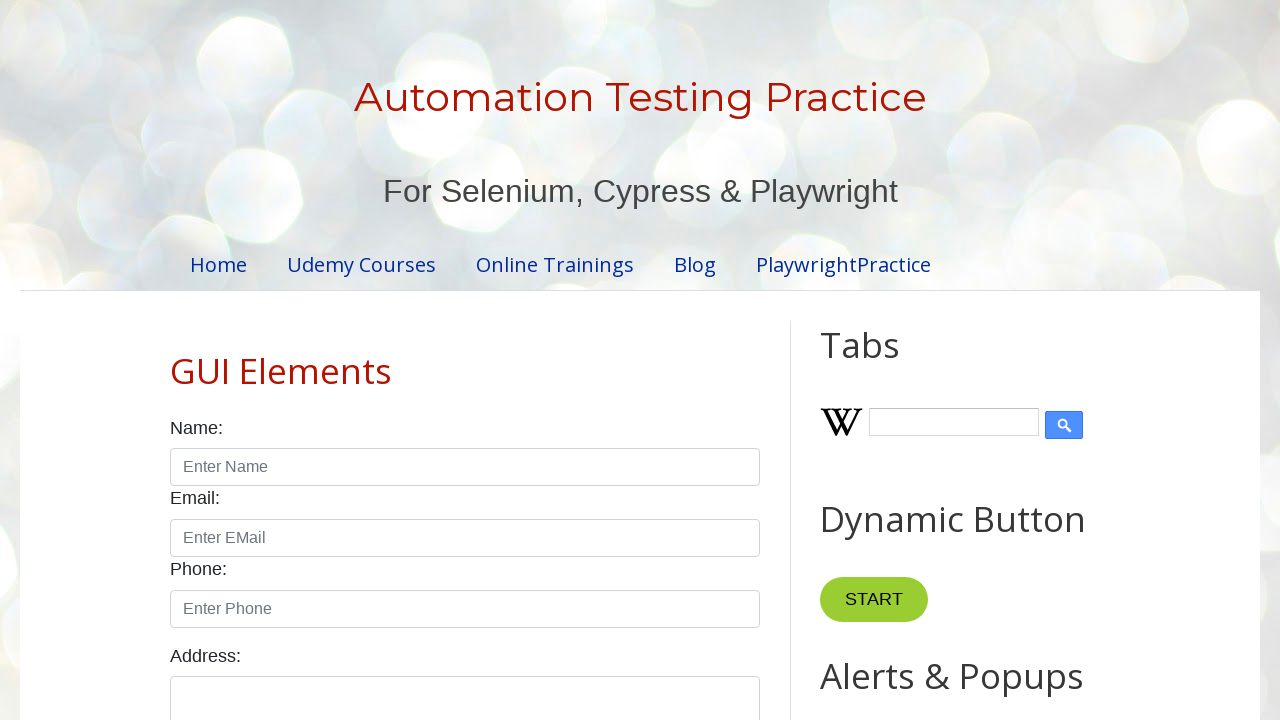

First data cell in row 2 is accessible and ready for interaction
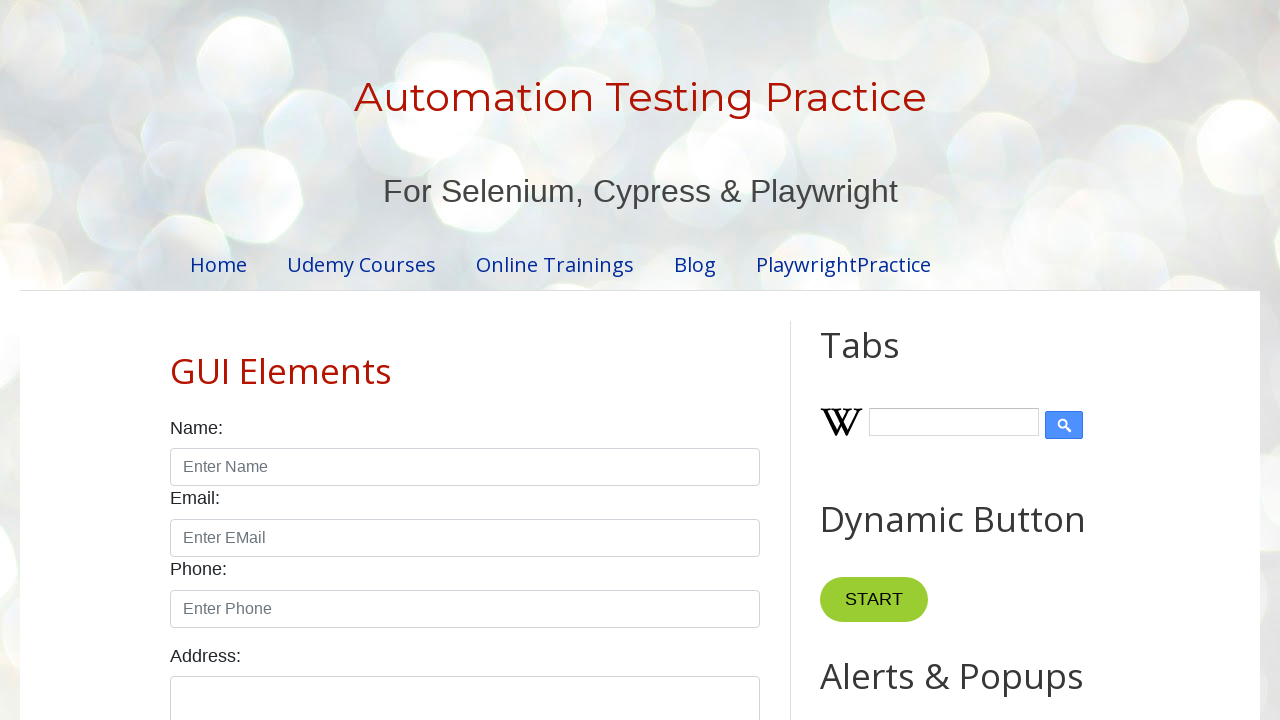

Clicked on first data cell in row 2 to verify table interactivity at (290, 360) on xpath=//table[@name='BookTable']//tr[2]/td[1]
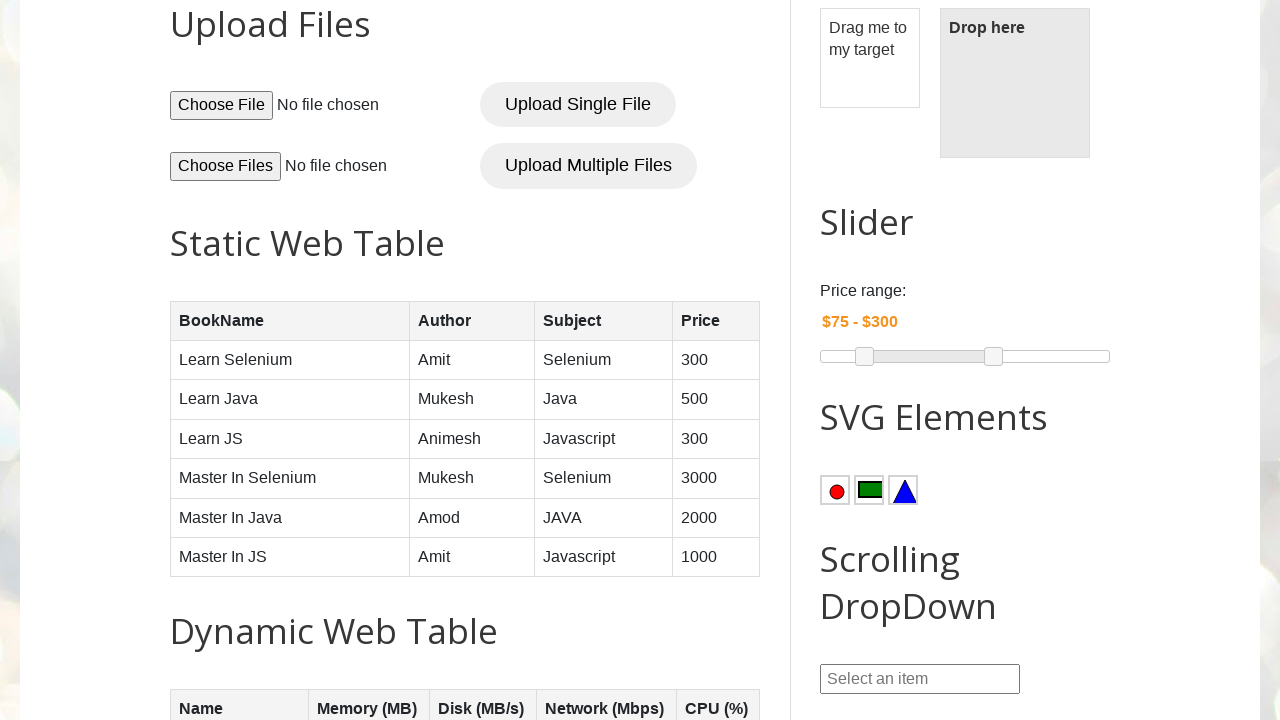

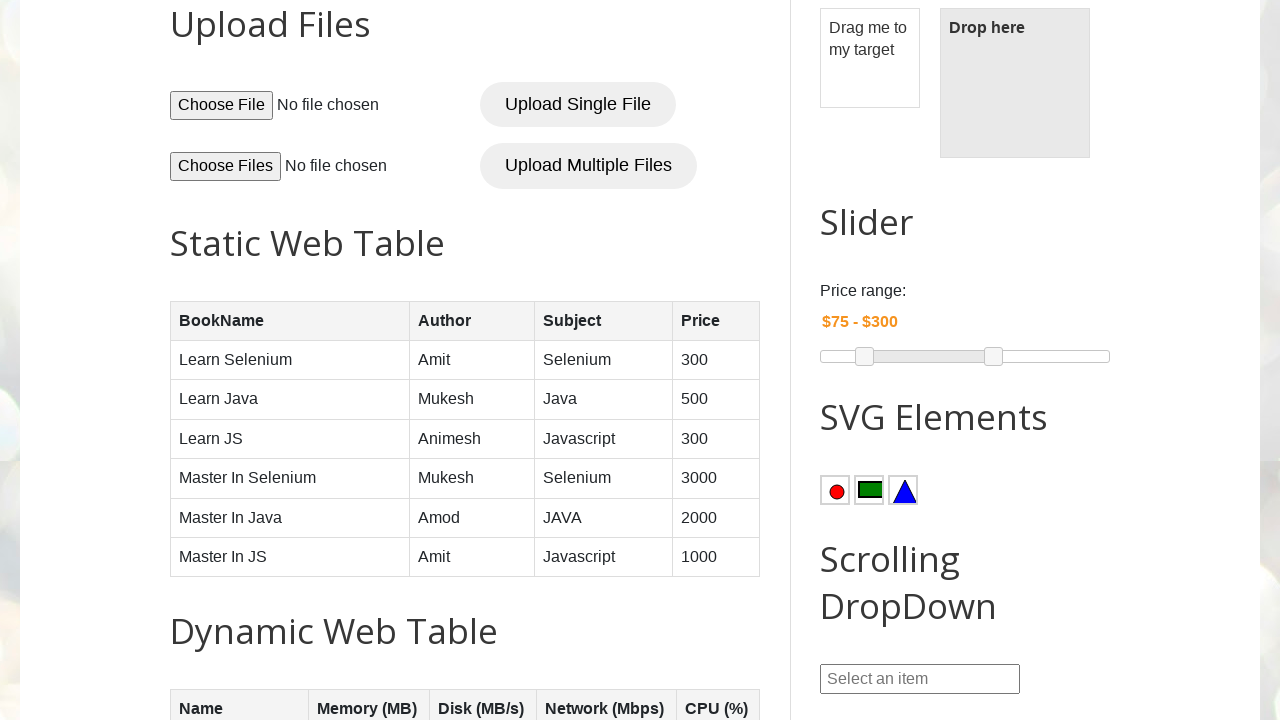